Tests dynamic loading functionality by clicking a Start button and waiting for hidden content to become visible, then verifying the displayed text is "Hello World!"

Starting URL: https://the-internet.herokuapp.com/dynamic_loading/1

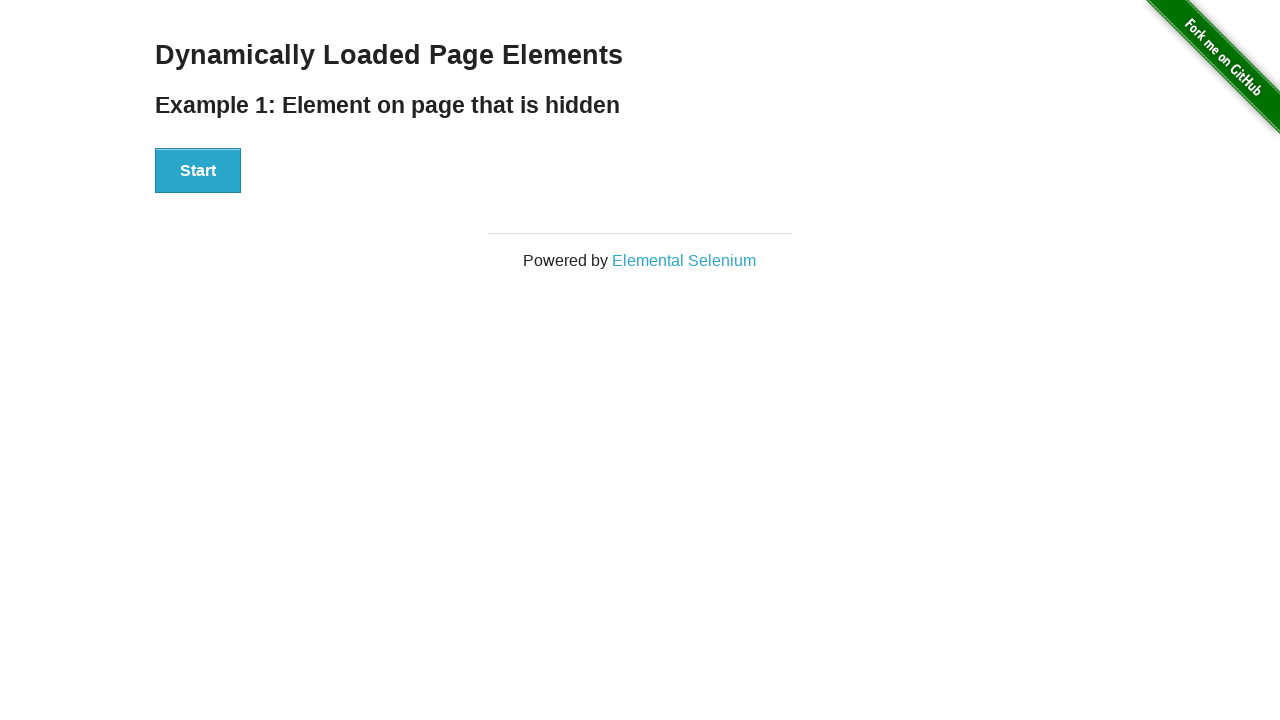

Clicked the Start button to trigger dynamic loading at (198, 171) on xpath=//div[@id='start']/button
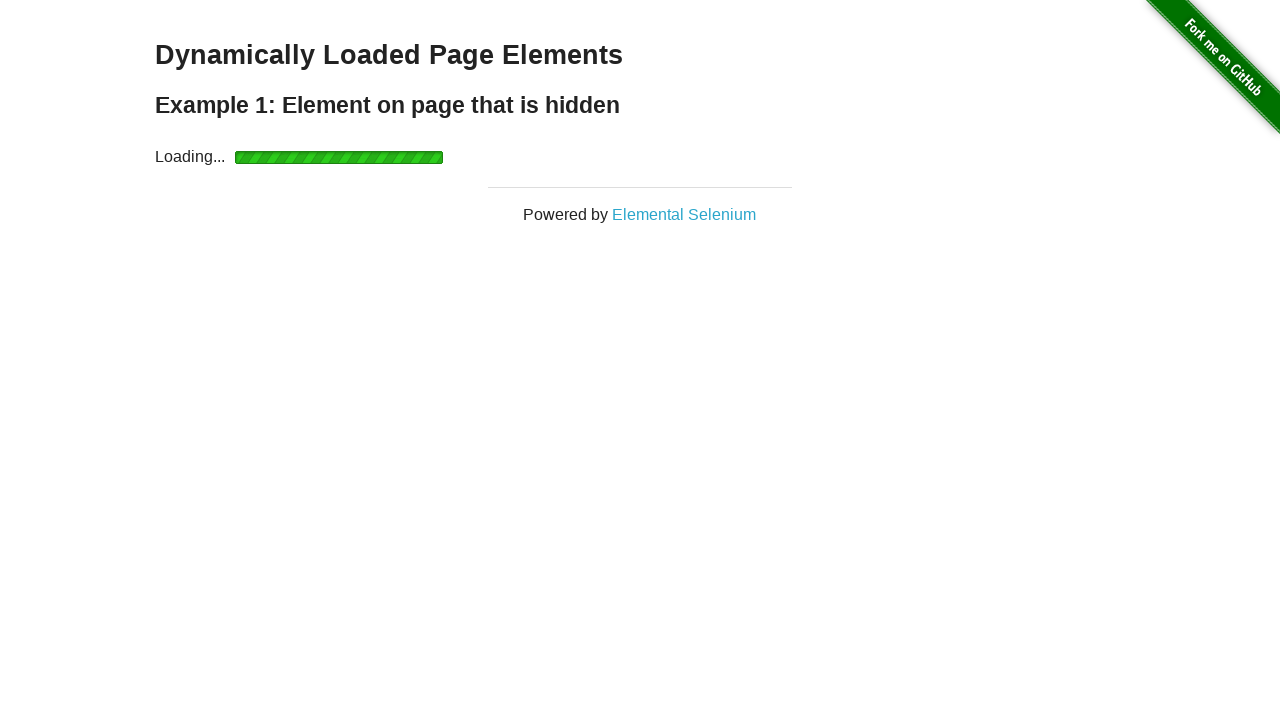

Waited for finish element to become visible
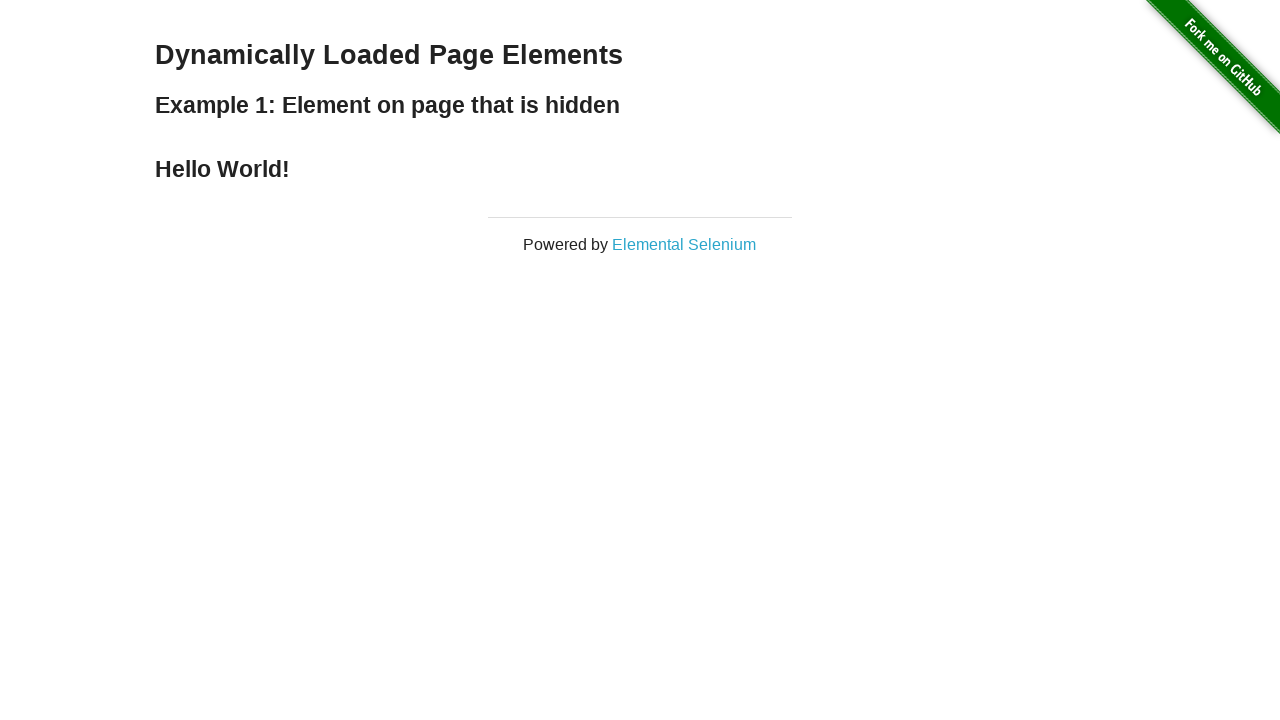

Retrieved text content from finish element
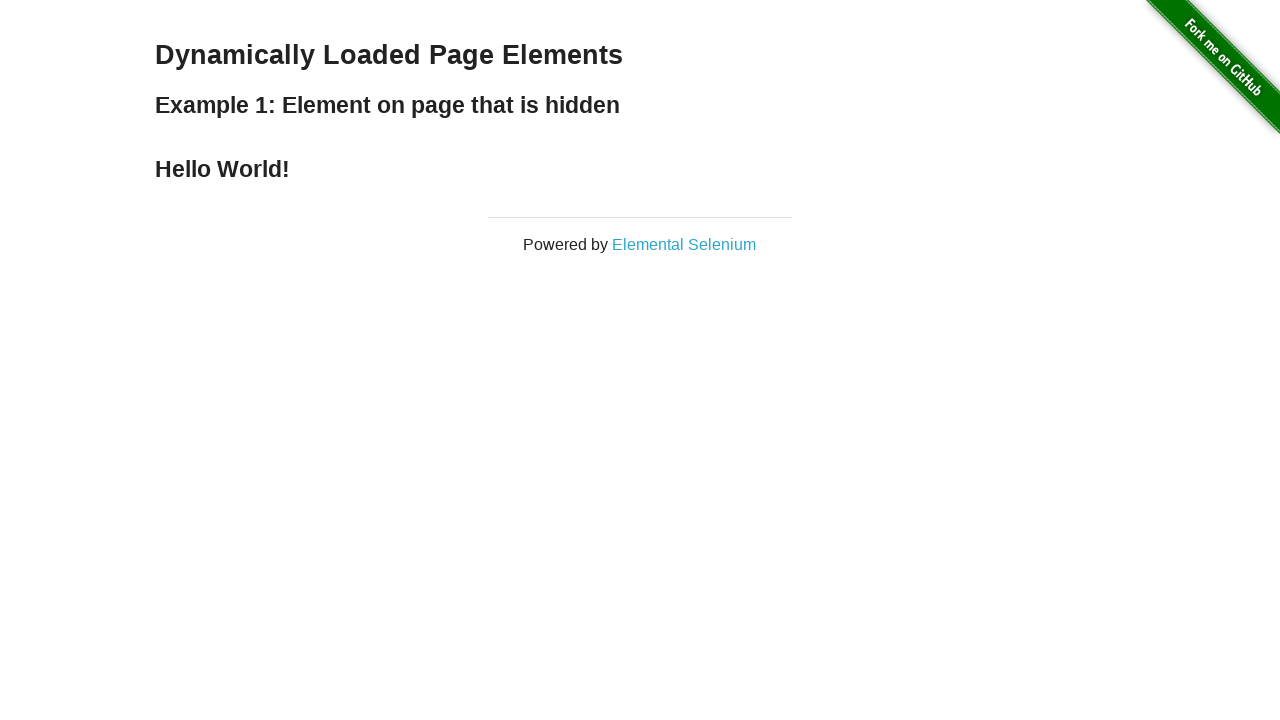

Verified that displayed text is 'Hello World!'
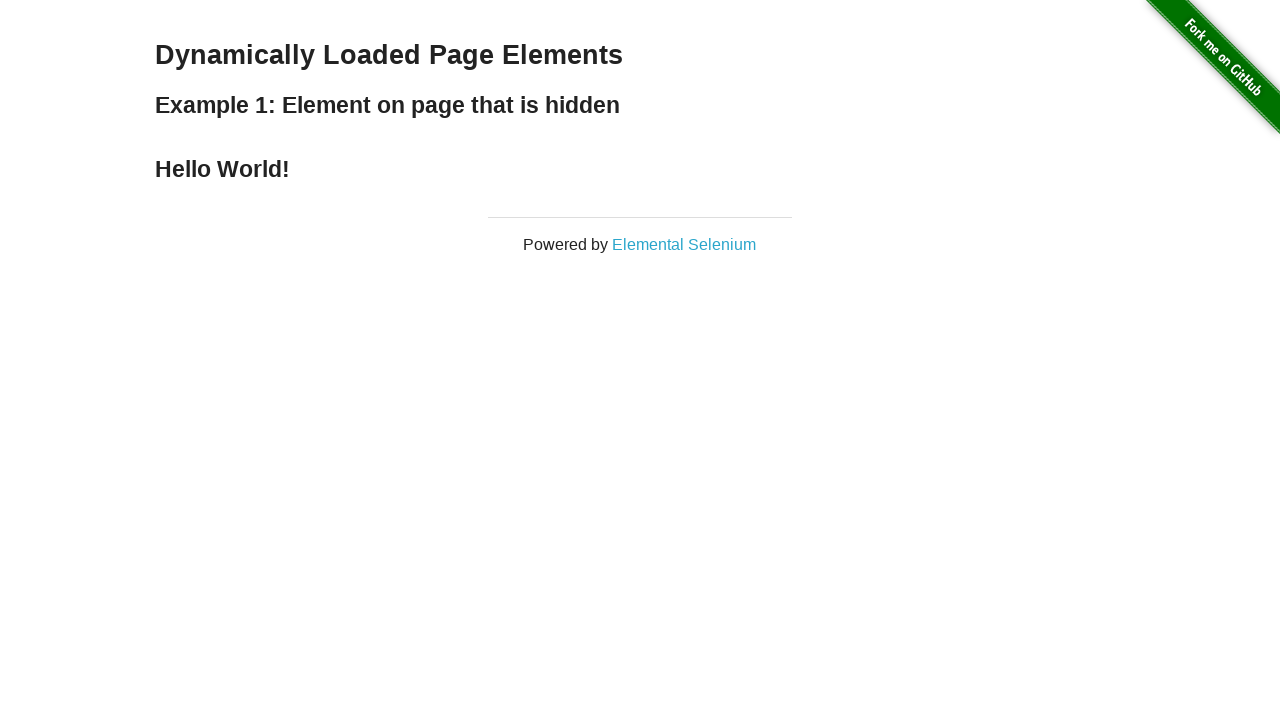

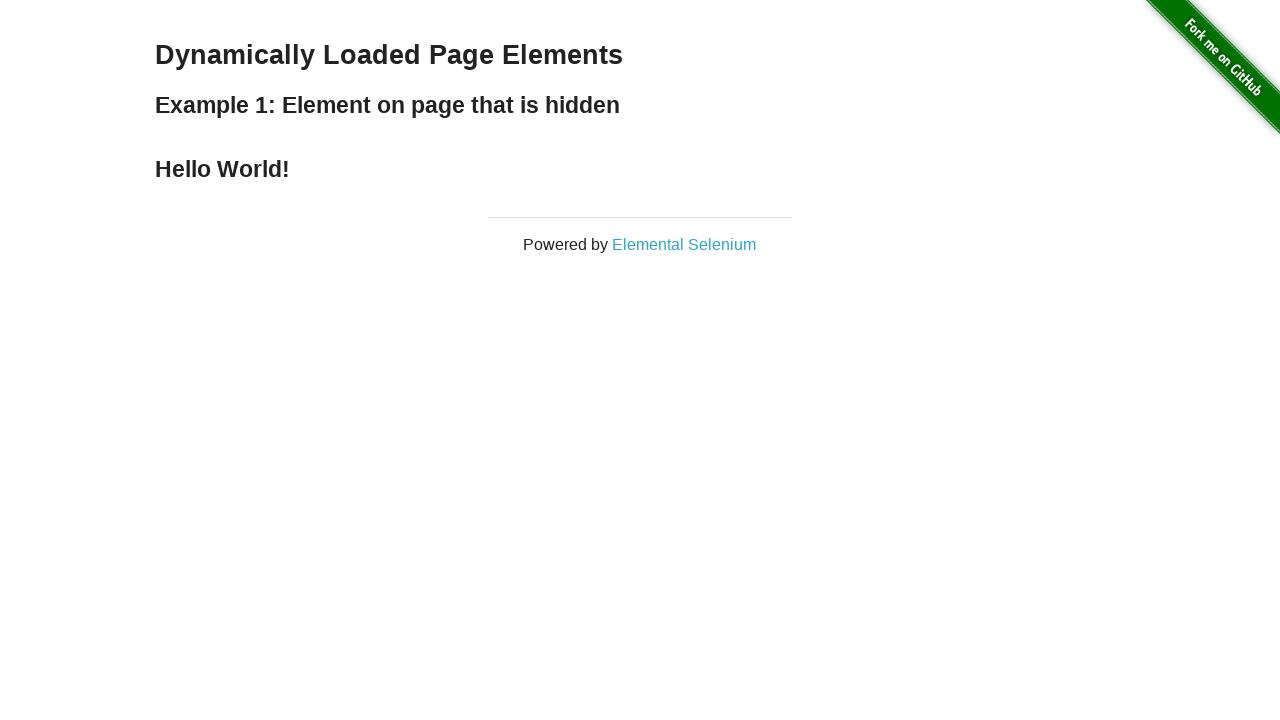